Tests confirm dialog by entering a name, triggering a confirm dialog, and clicking Cancel to dismiss it.

Starting URL: https://rahulshettyacademy.com/AutomationPractice/

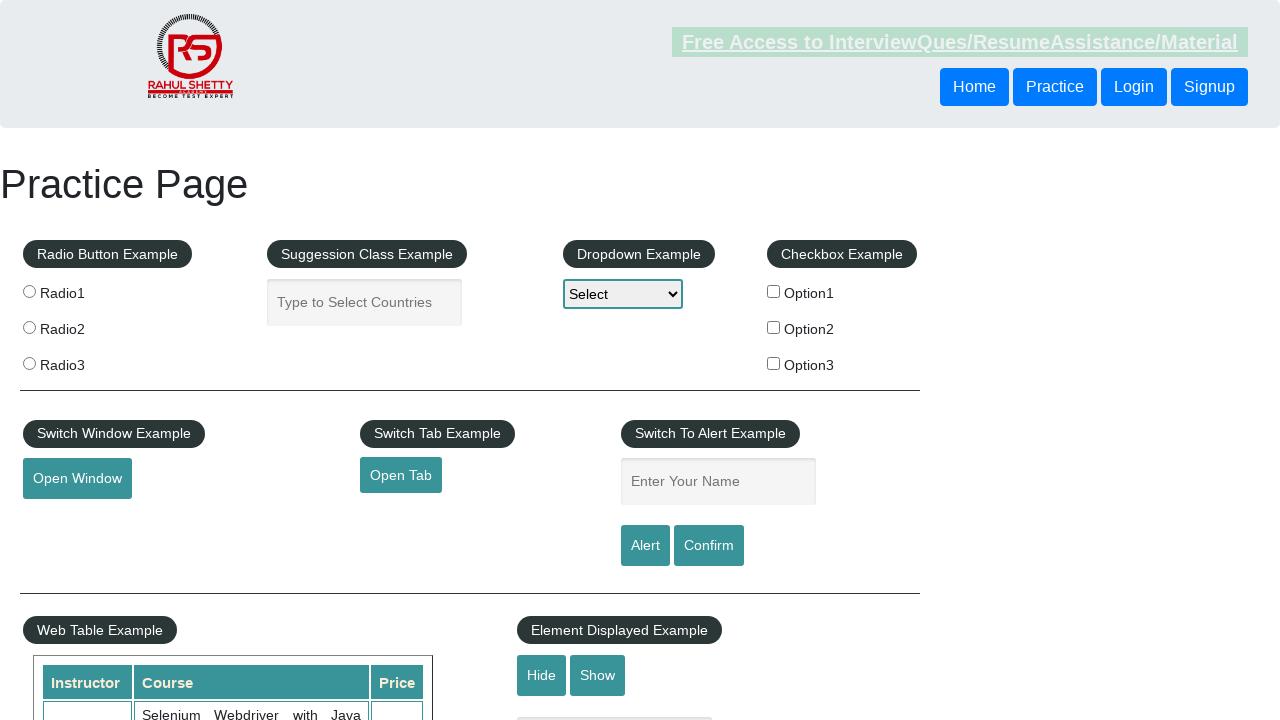

Set up dialog handler to dismiss confirm dialogs
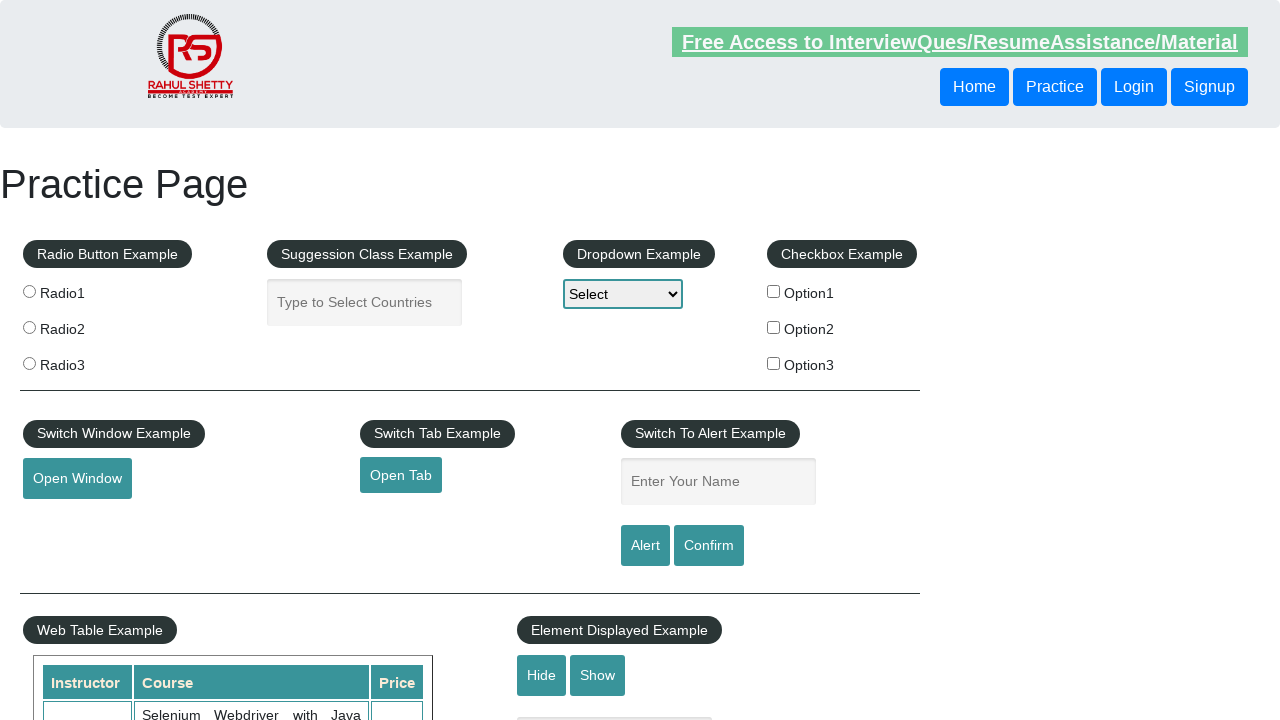

Cleared the name input field on input#name
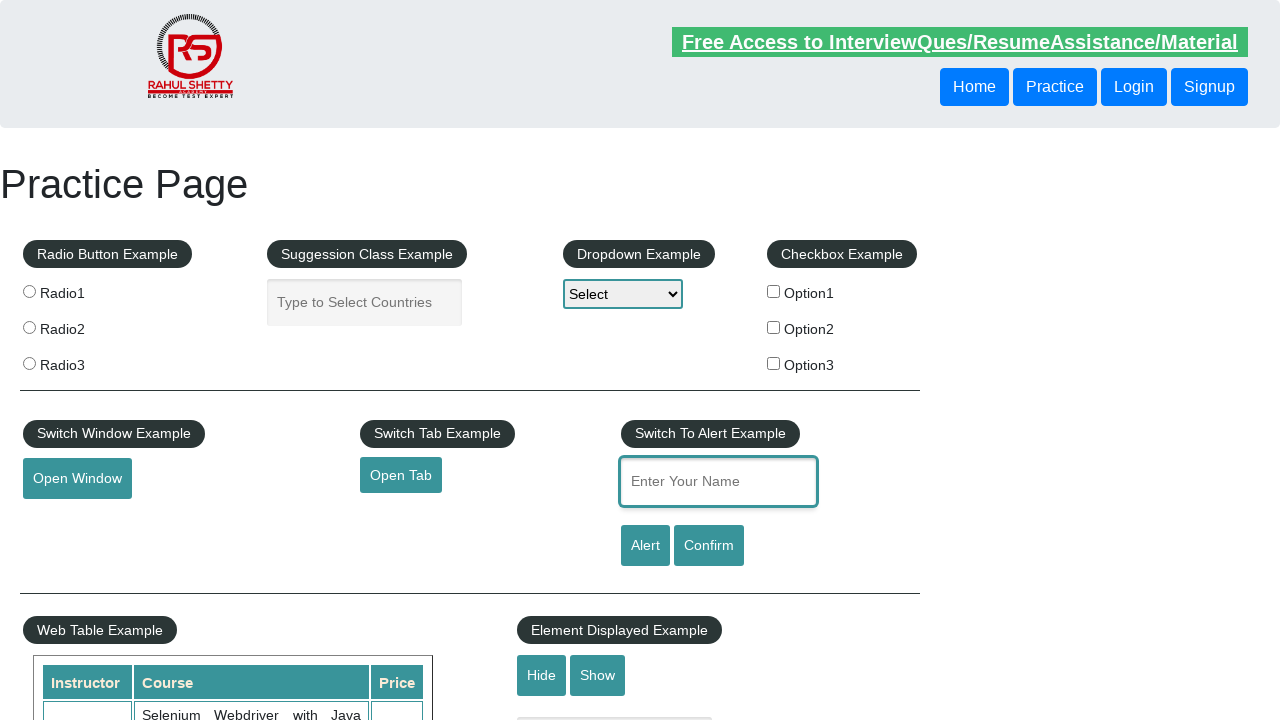

Entered 'Dhinesh' in the name input field on input#name
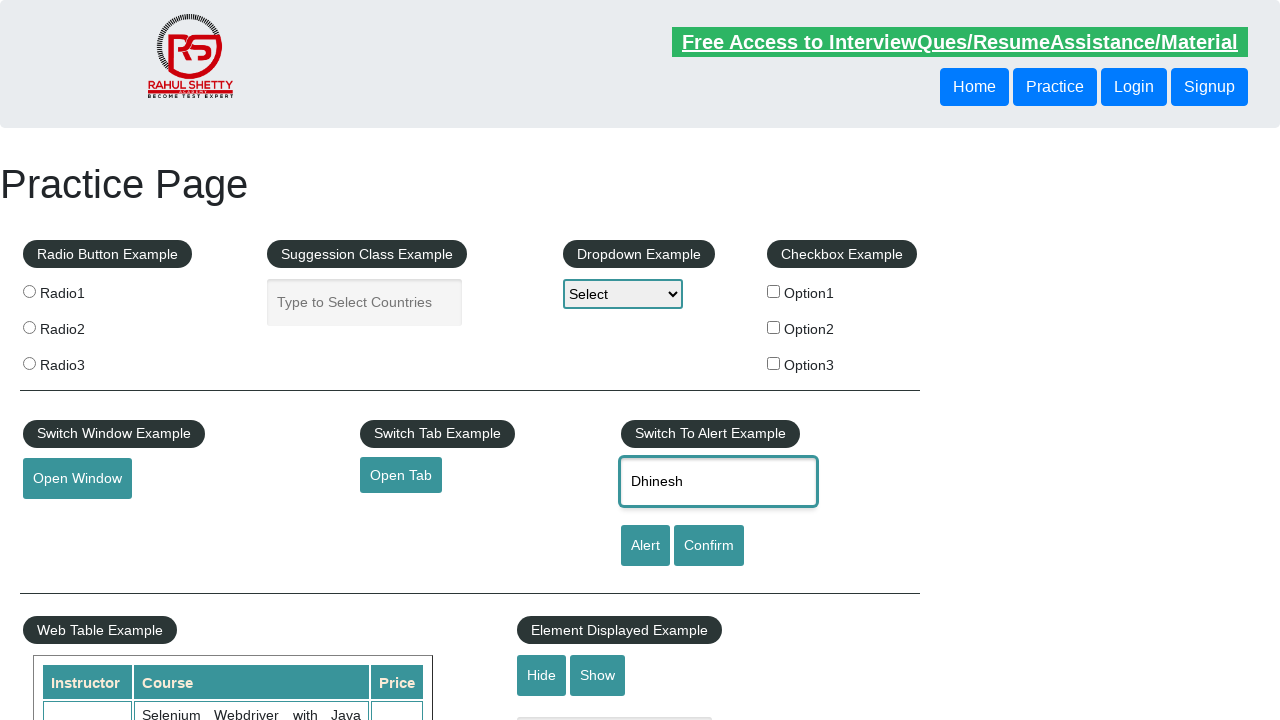

Clicked the confirm button to trigger the confirm dialog at (709, 546) on input[onclick*='displayConfirm']
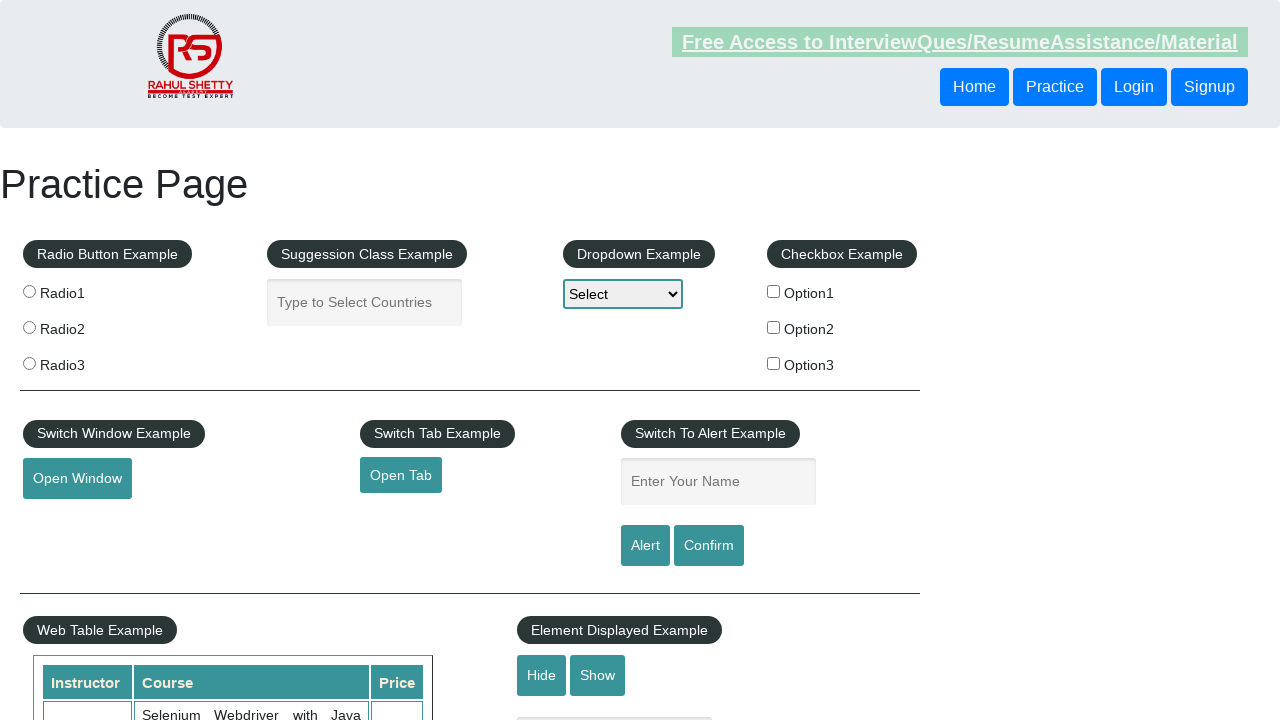

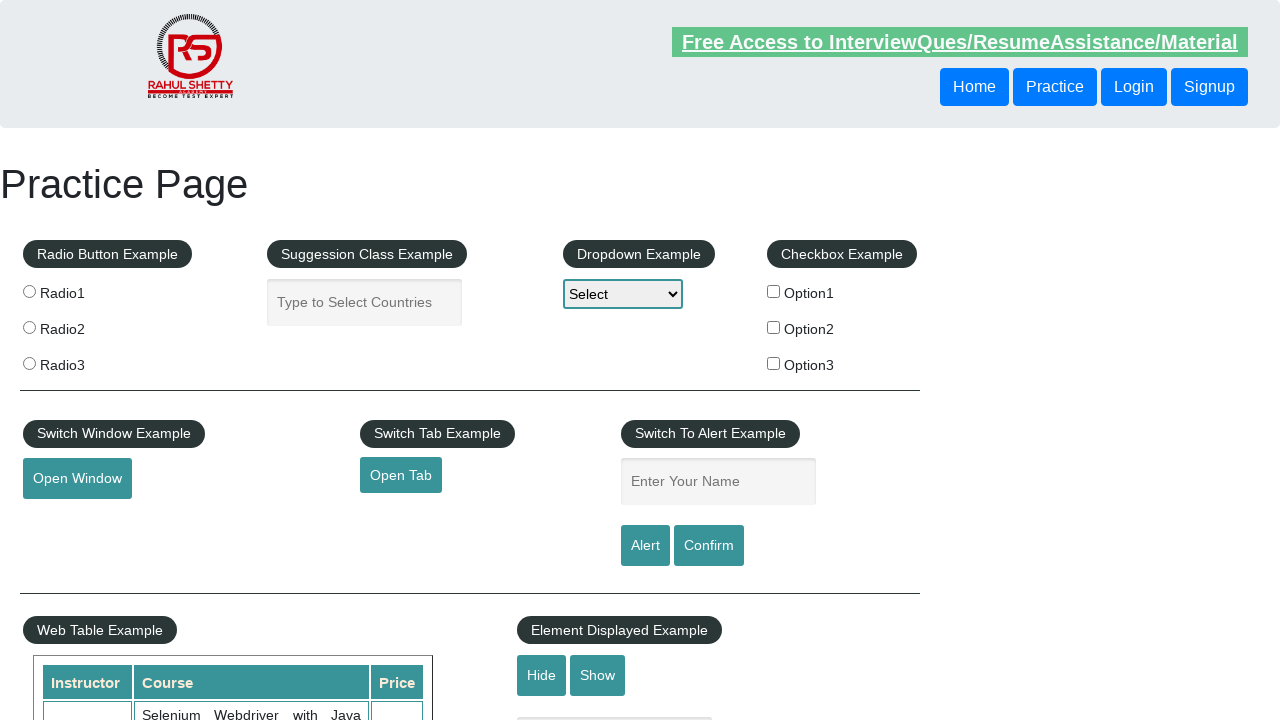